Tests checkbox functionality by checking and unchecking the first checkbox and verifying its state

Starting URL: http://qaclickacademy.com/practice.php

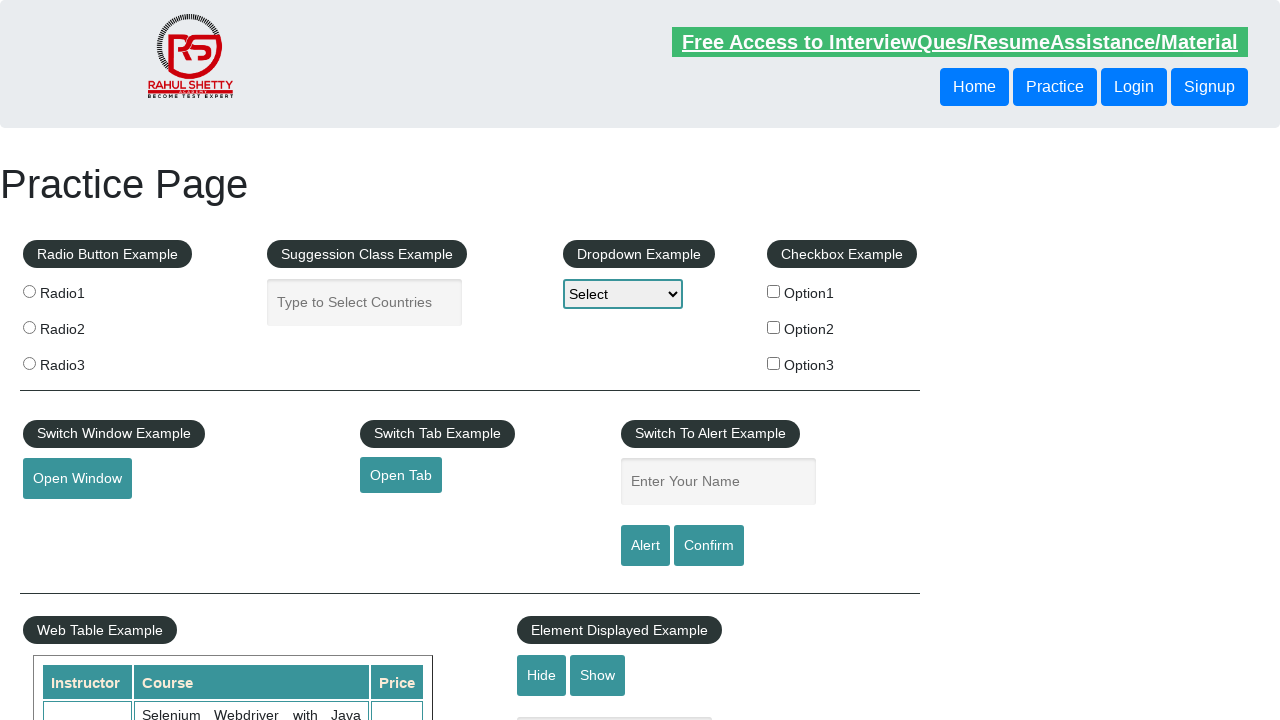

Clicked the first checkbox to check it at (774, 291) on #checkBoxOption1
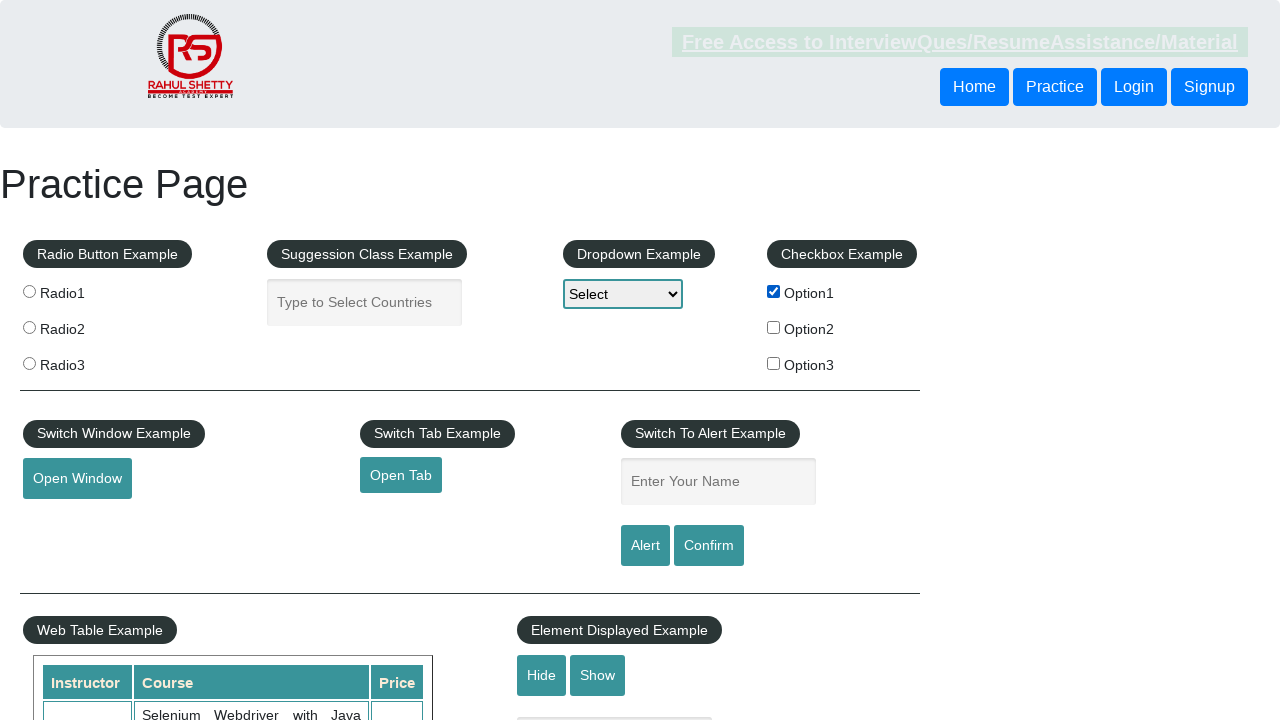

Verified that the first checkbox is checked
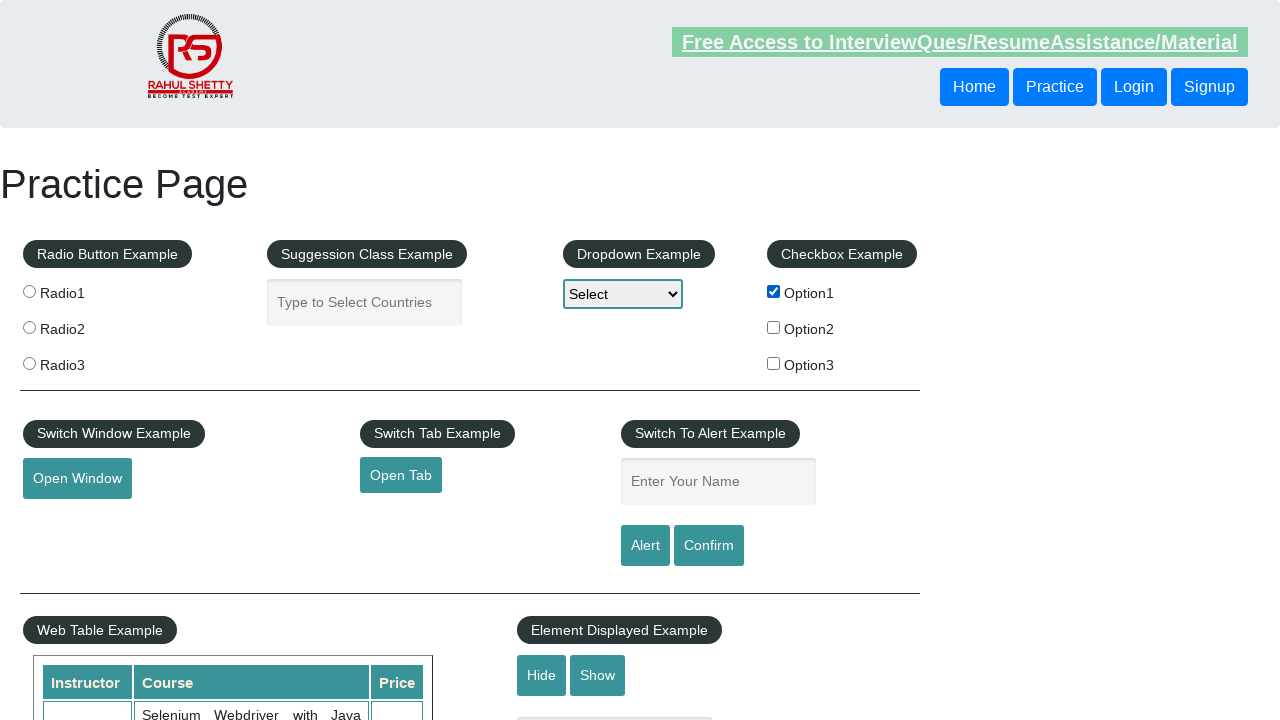

Clicked the first checkbox again to uncheck it at (774, 291) on #checkBoxOption1
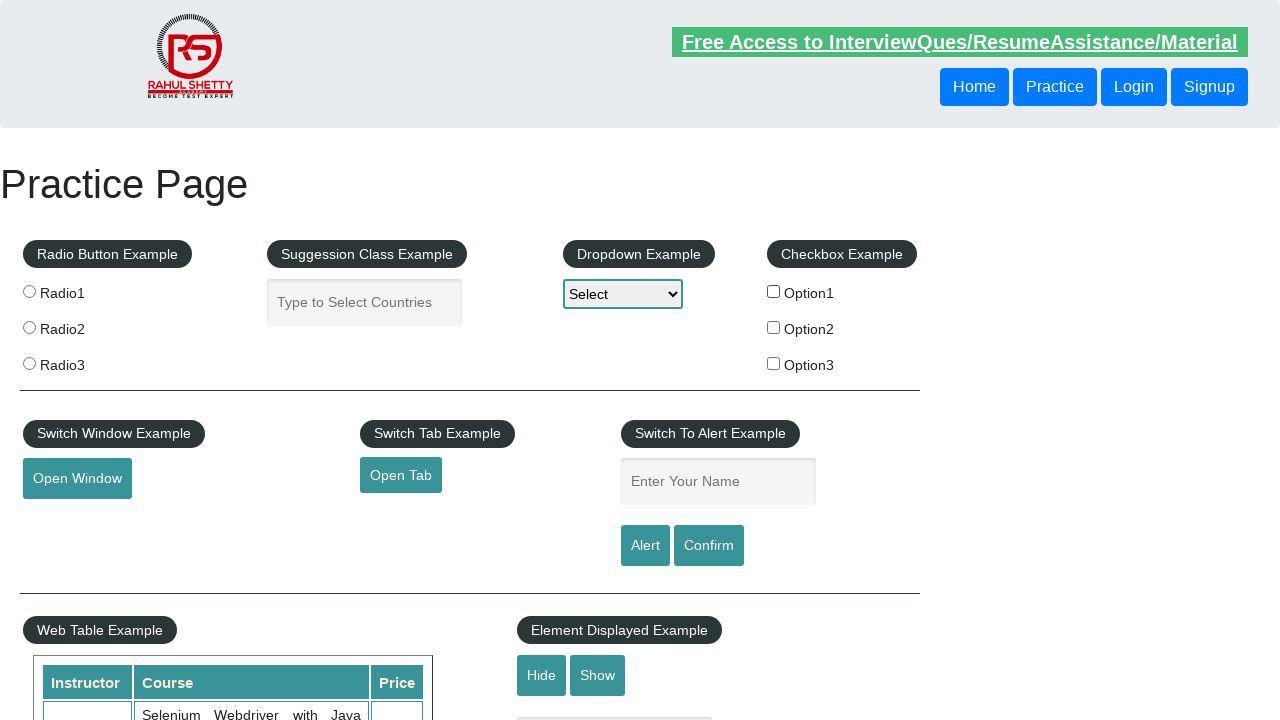

Verified that the first checkbox is unchecked
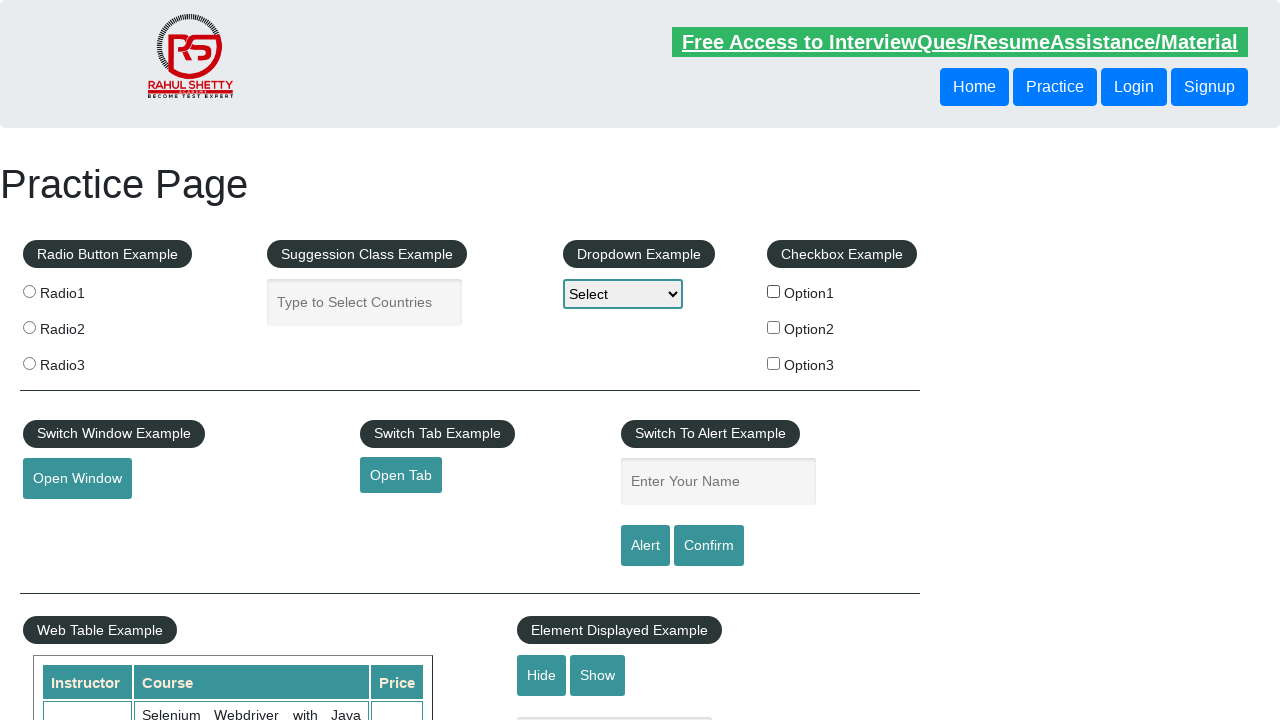

Counted the number of checkboxes on the page: 3
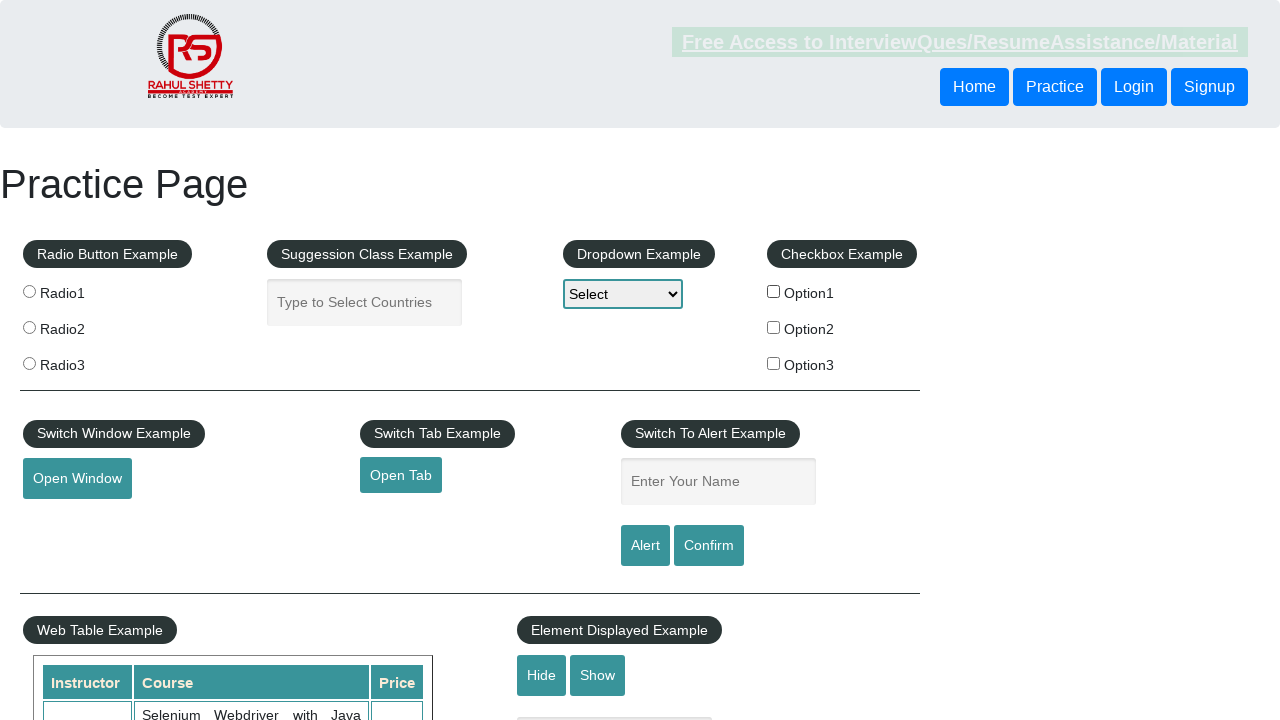

Printed checkbox count: 3
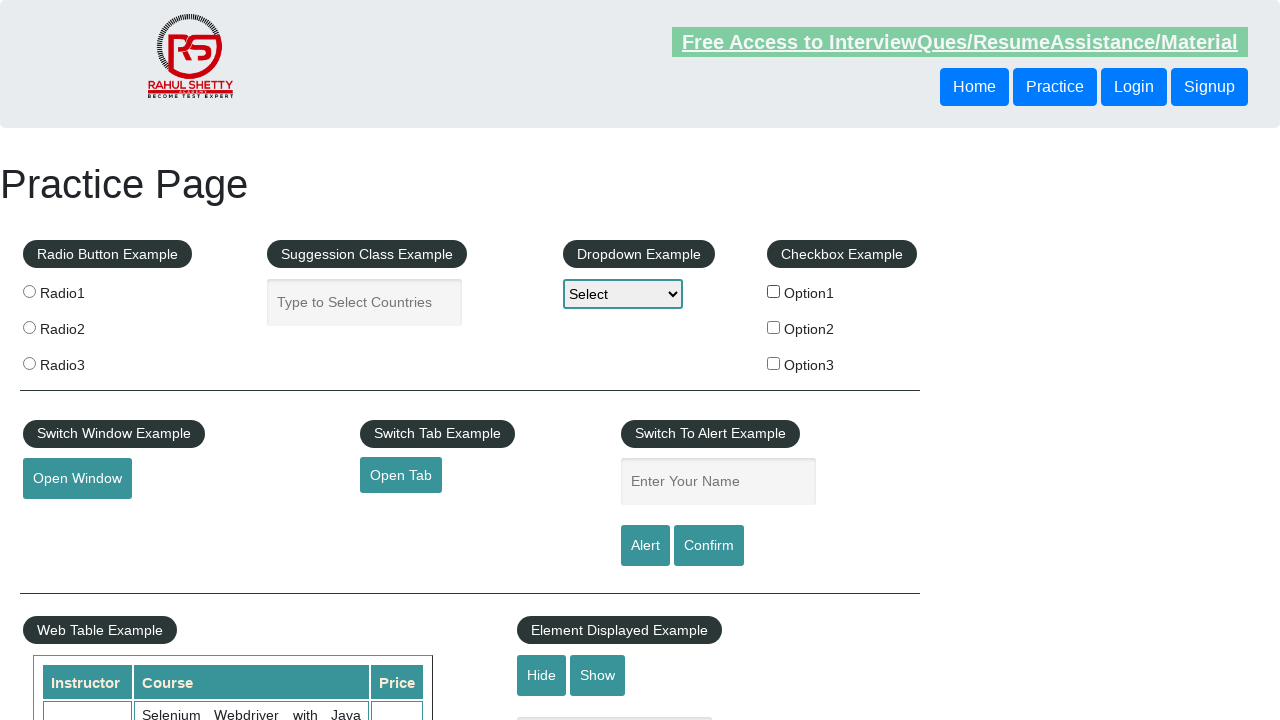

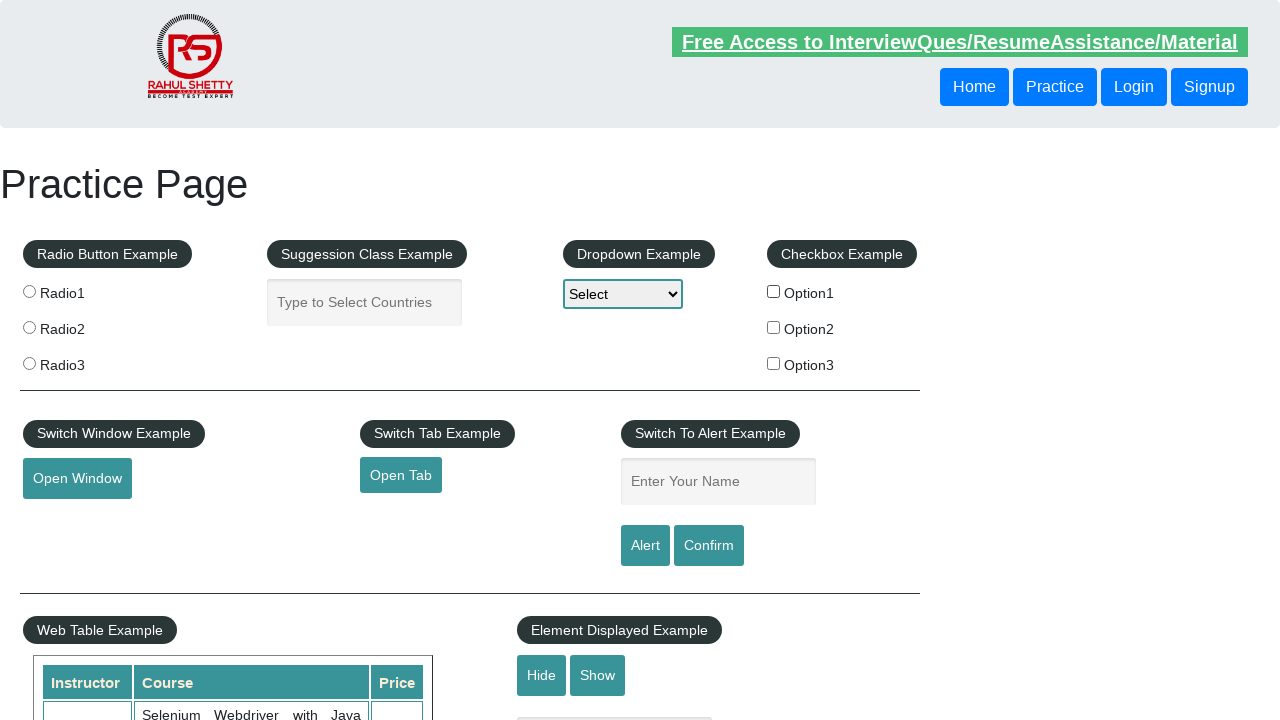